Tests JavaScript alert handling by triggering and interacting with three types of alerts: simple alert, confirm dialog, and prompt dialog

Starting URL: https://the-internet.herokuapp.com/javascript_alerts

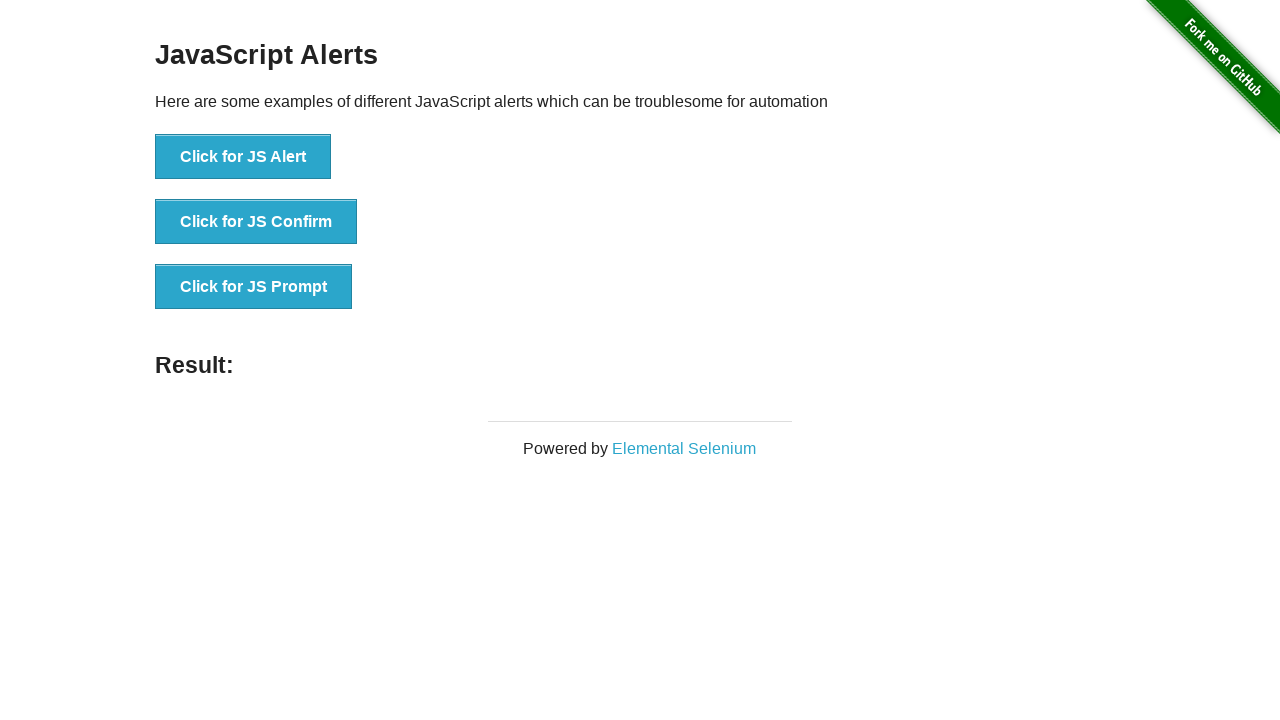

Navigated to JavaScript alerts test page
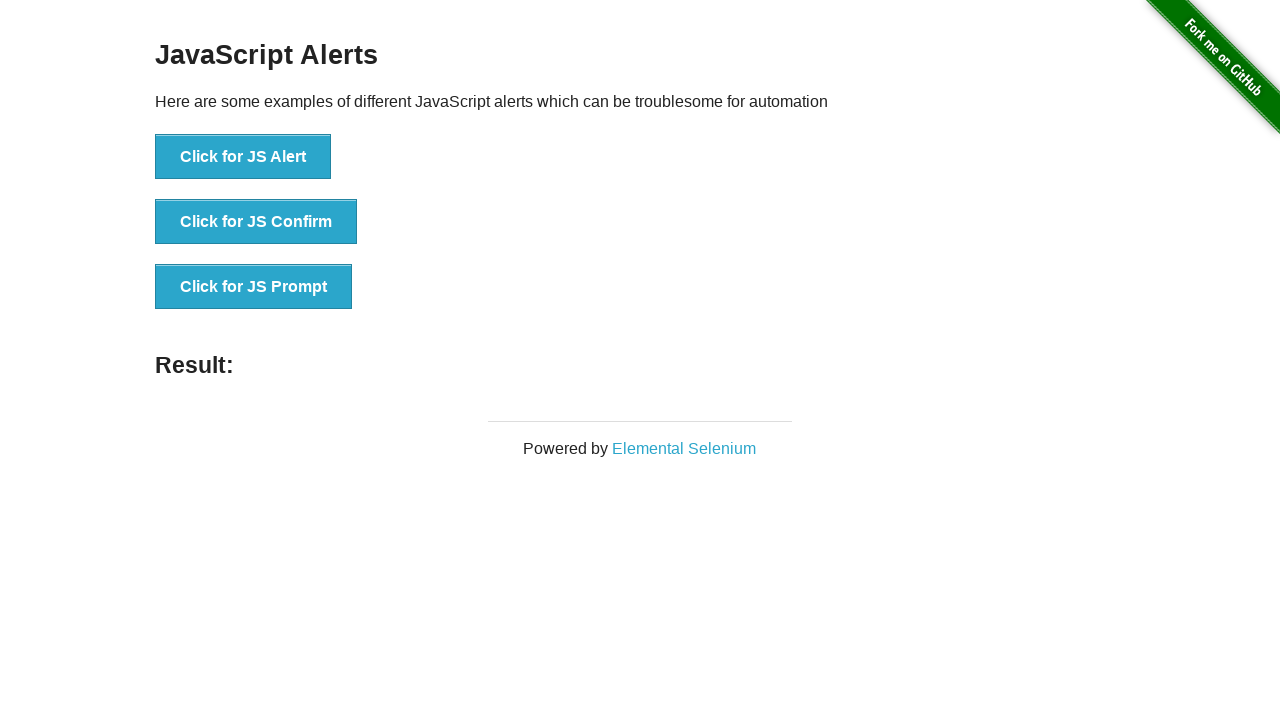

Clicked button to trigger simple JS alert at (243, 157) on xpath=//button[text()='Click for JS Alert']
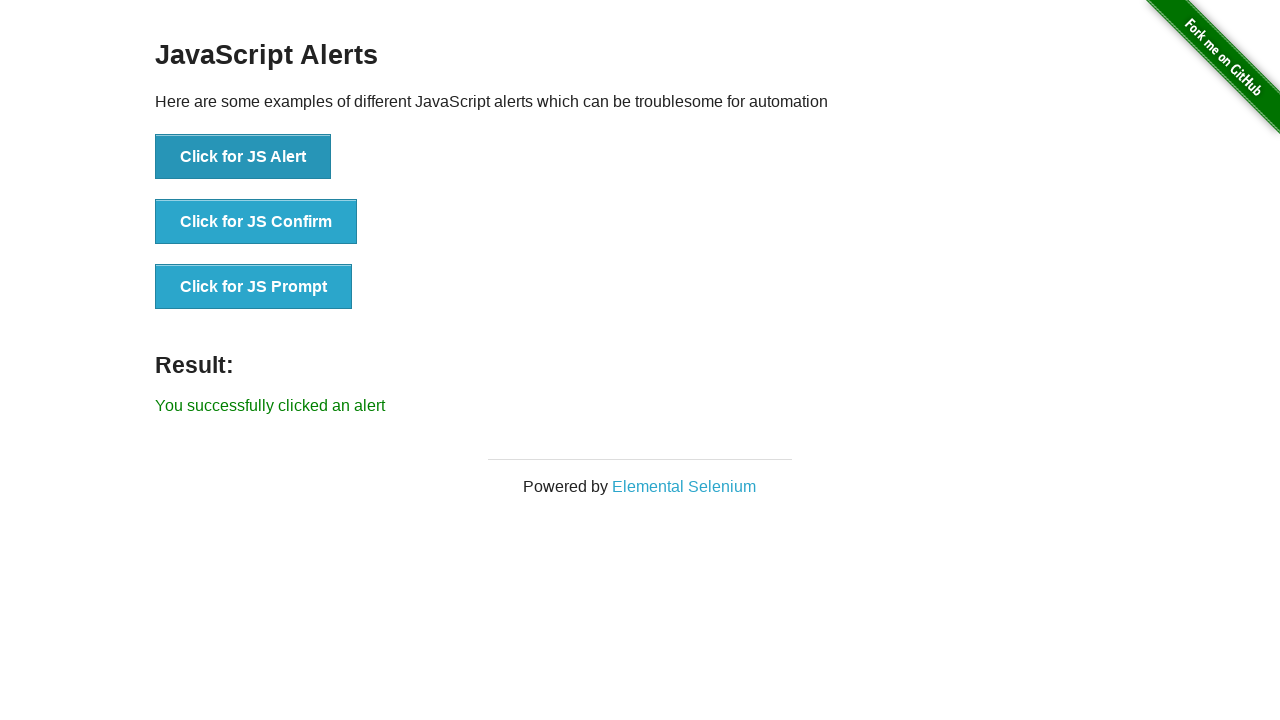

Set up dialog handler to accept simple alert
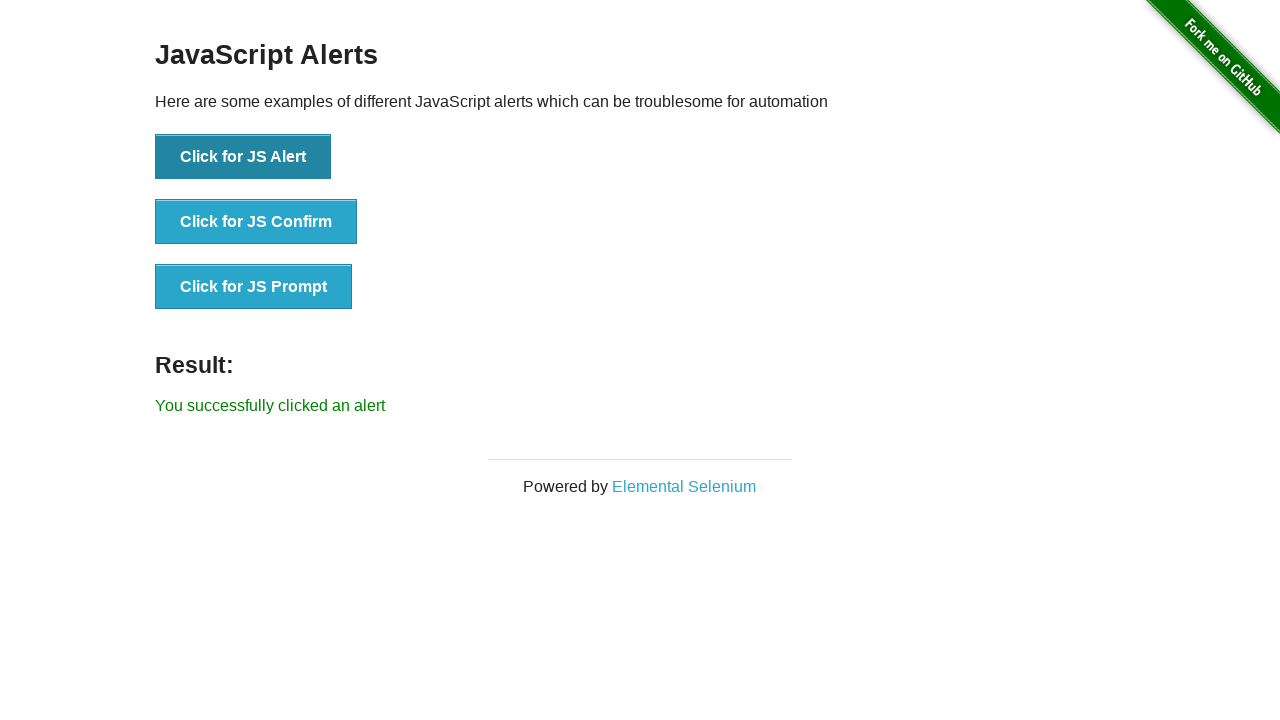

Waited for simple alert to be processed
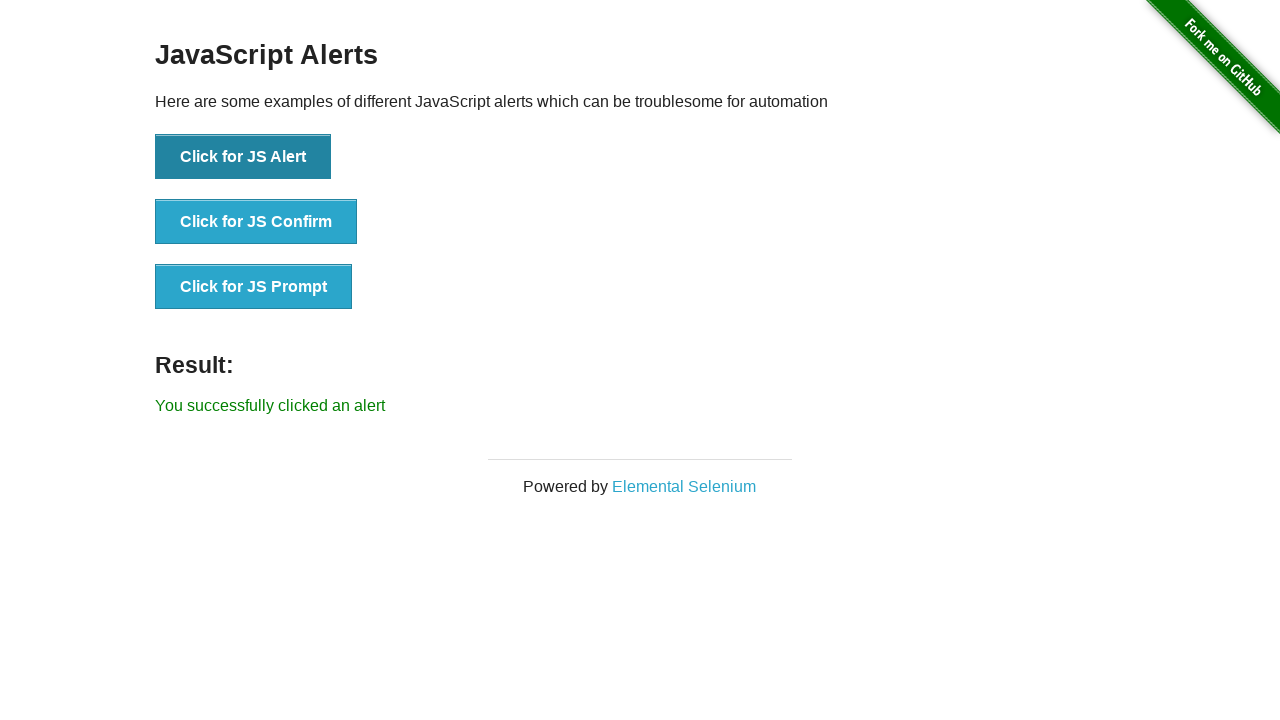

Clicked button to trigger JS confirm dialog at (256, 222) on xpath=//button[text()='Click for JS Confirm']
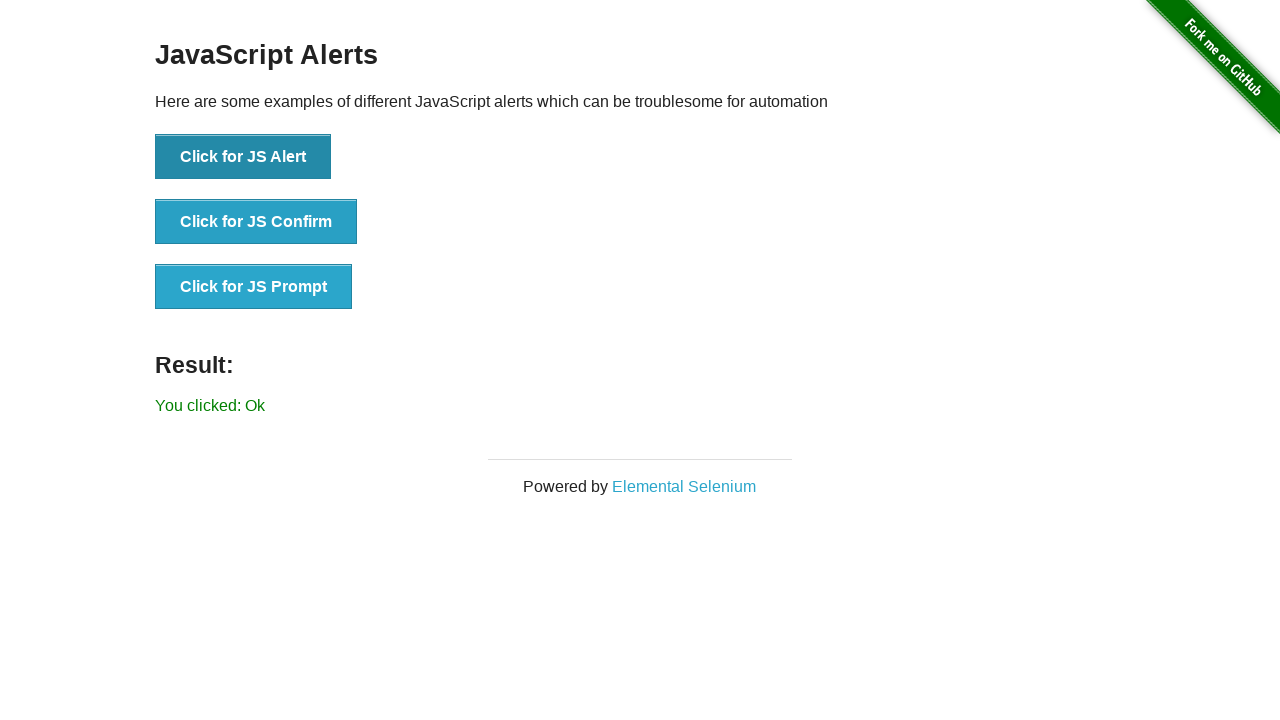

Set up dialog handler to dismiss confirm dialog
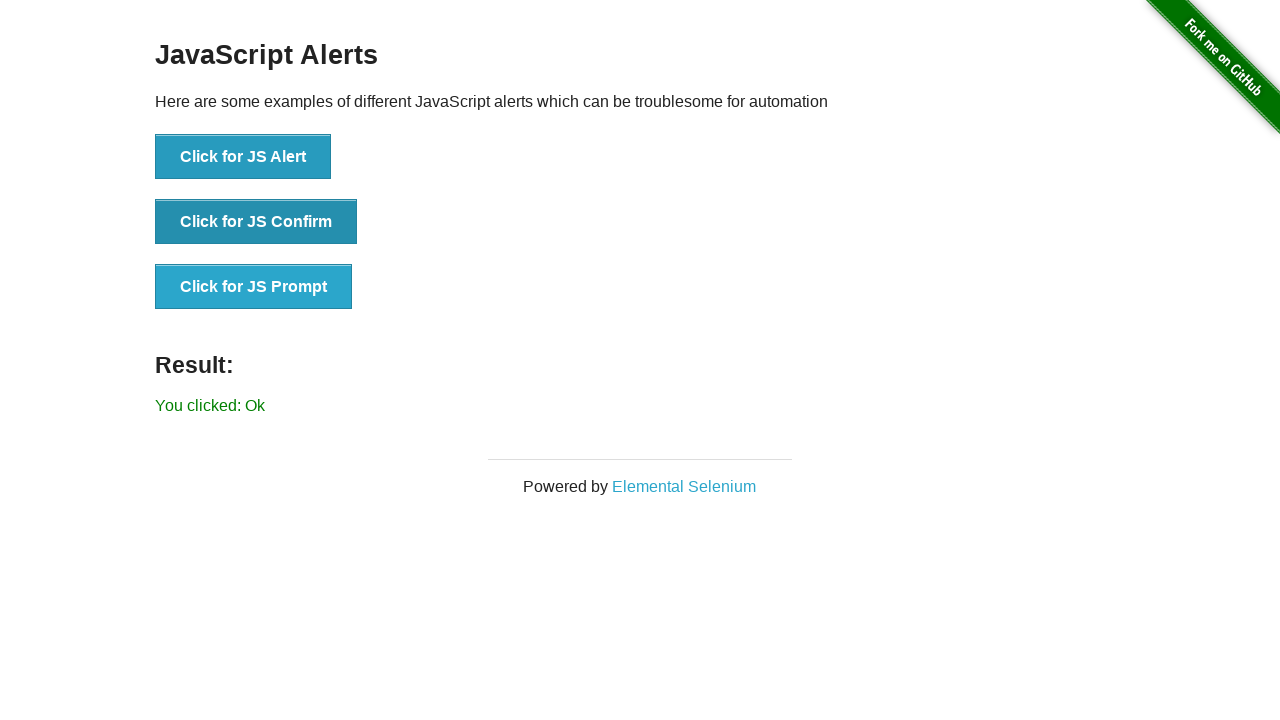

Waited for confirm dialog to be processed
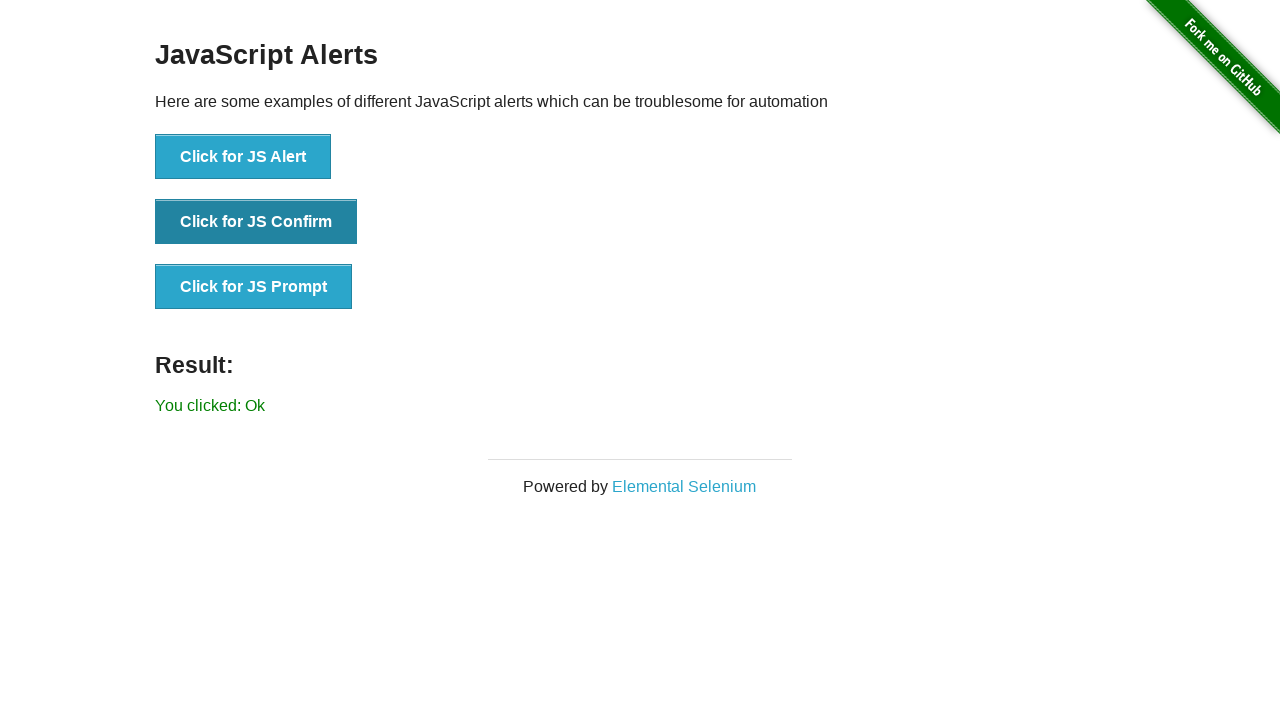

Clicked button to trigger JS prompt dialog at (254, 287) on xpath=//button[text()='Click for JS Prompt']
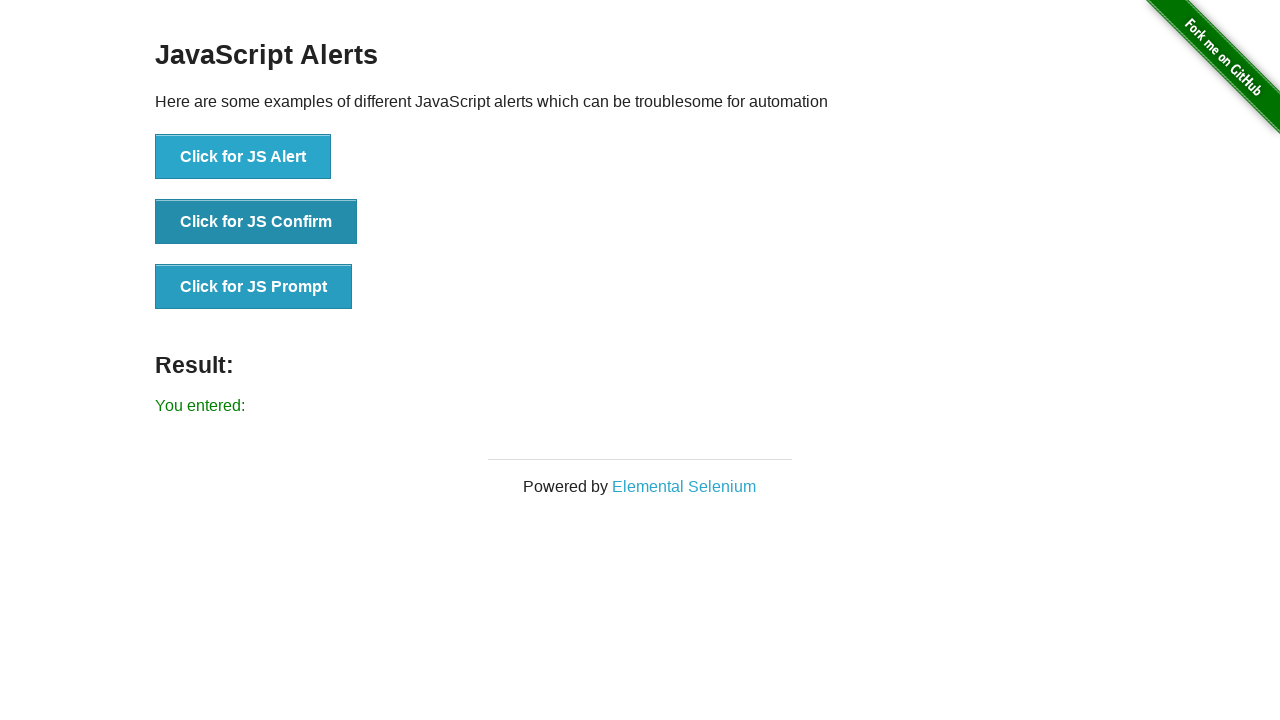

Set up dialog handler to accept prompt with text 'alertautomation'
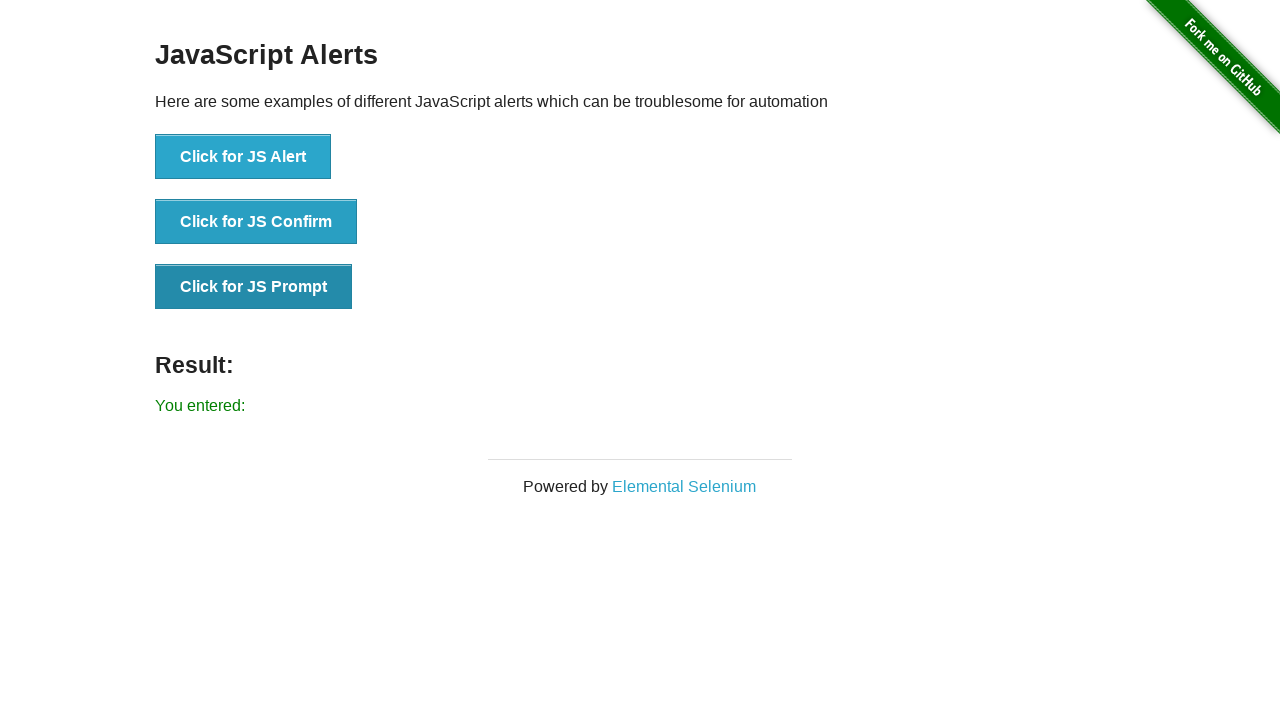

Waited for prompt dialog to be processed
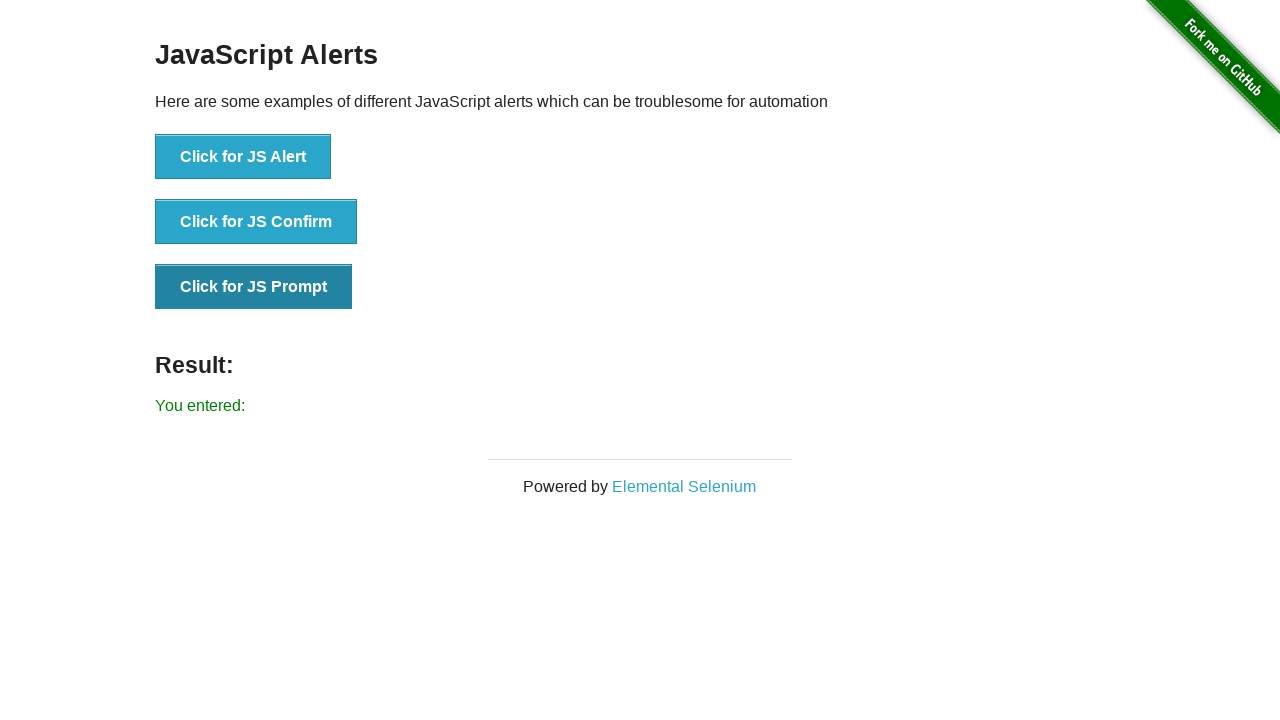

Located result element
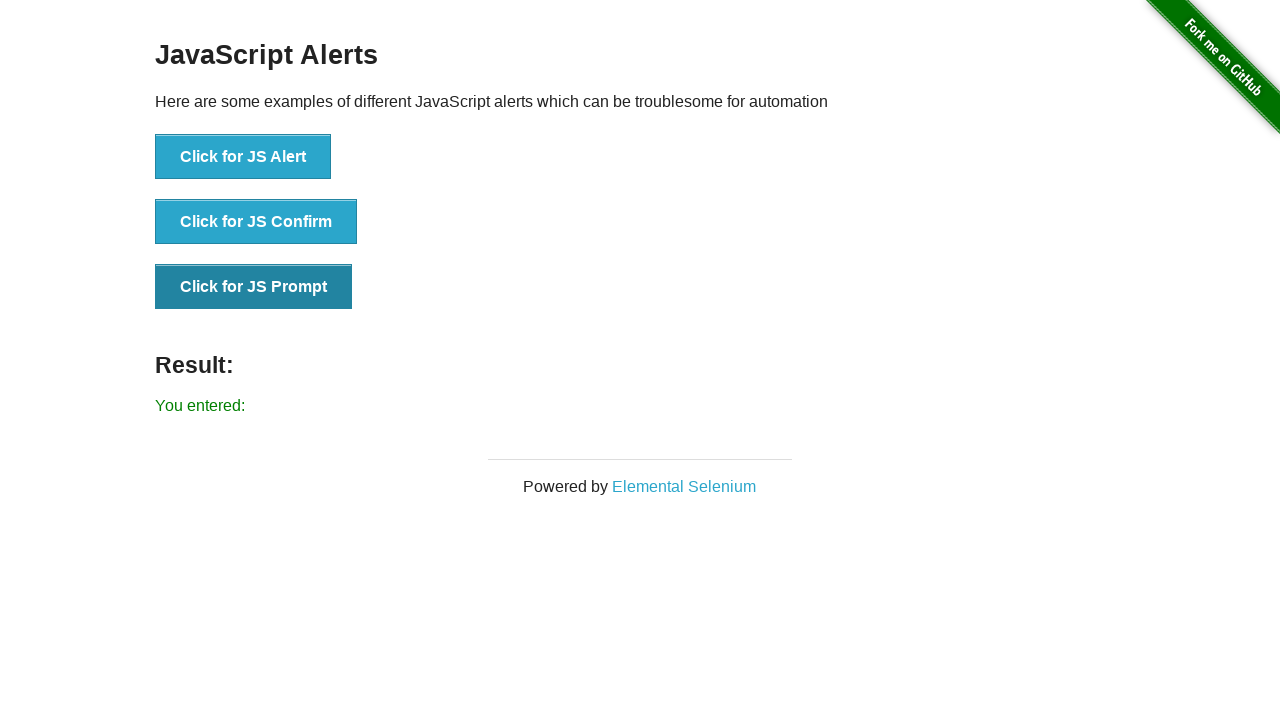

Retrieved result text: You entered: 
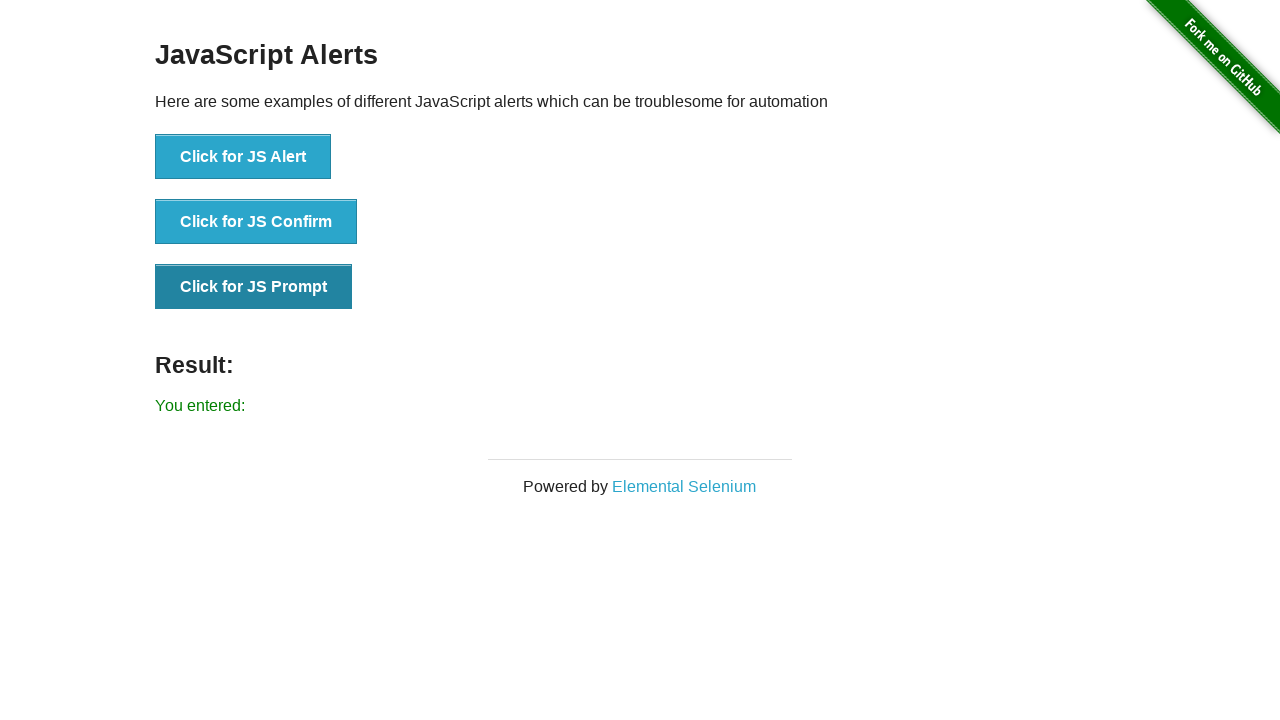

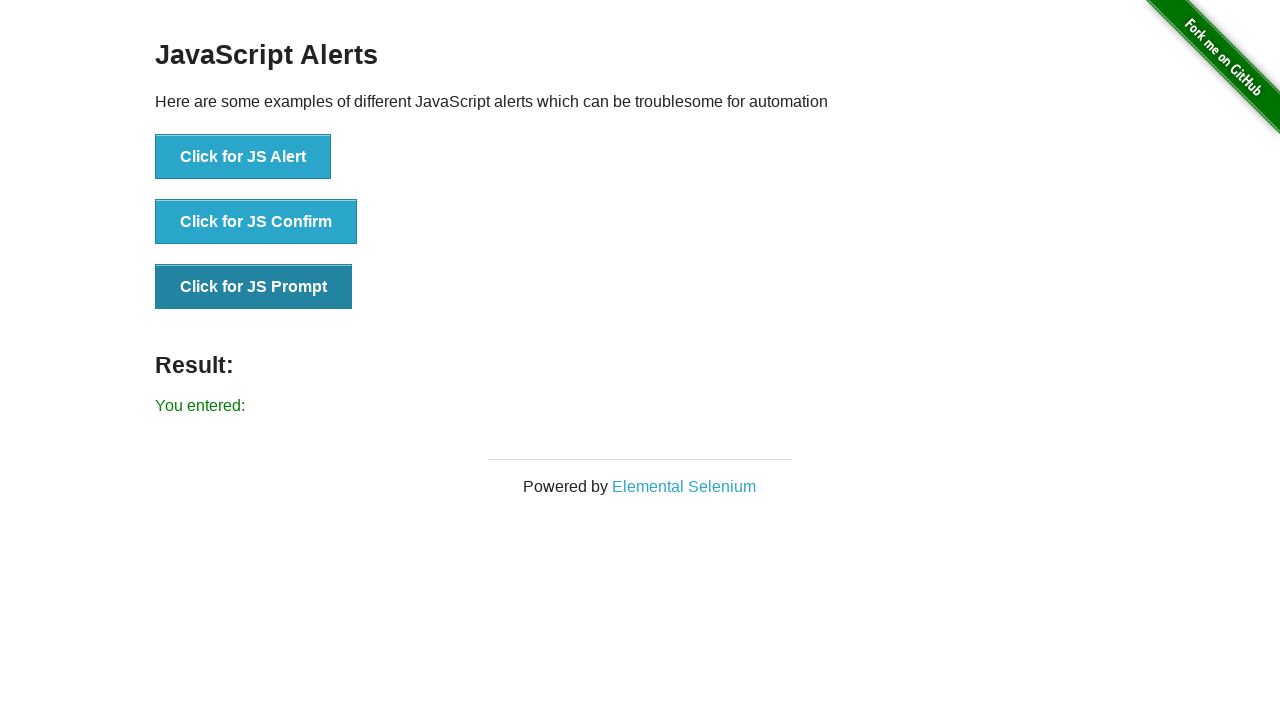